Tests a dynamic table by clicking the Table Data button, inserting JSON data into an input field, clicking refresh, and verifying the table renders the data correctly.

Starting URL: https://testpages.herokuapp.com/styled/tag/dynamic-table.html

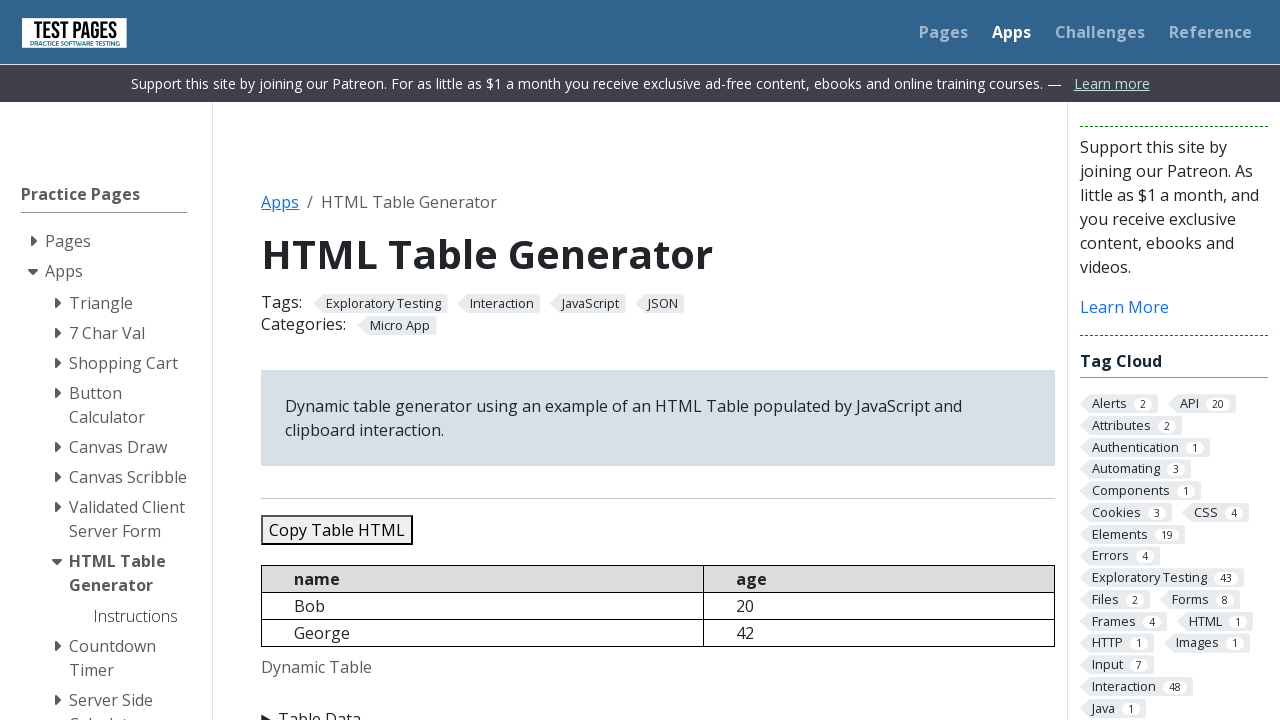

Clicked Table Data button to expand input area at (658, 708) on xpath=//summary[text()='Table Data']
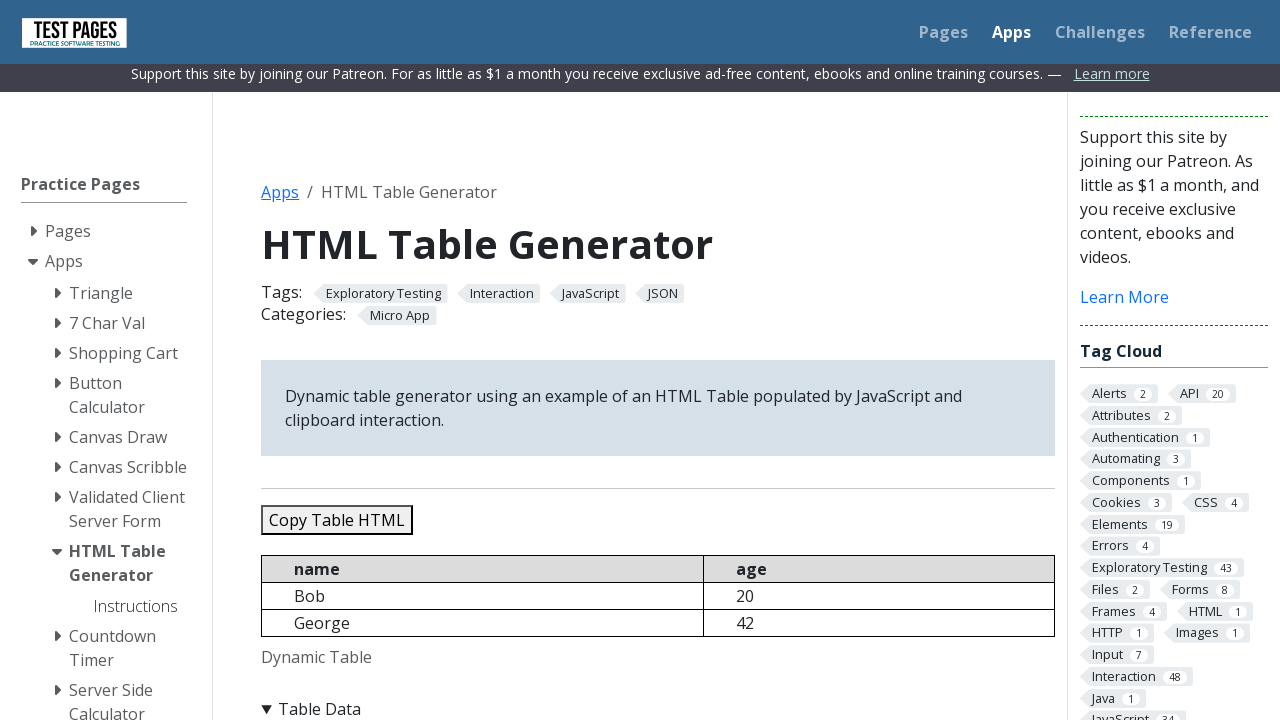

Located JSON data textbox element
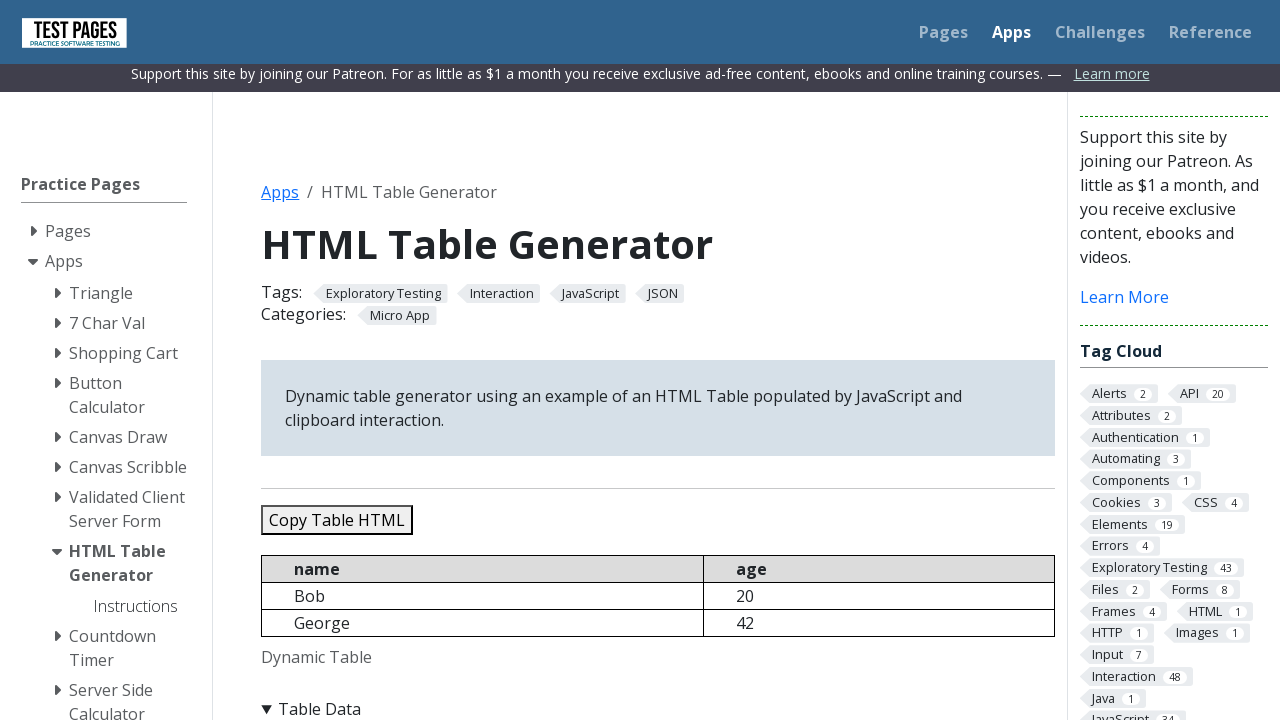

Cleared the JSON data textbox on #jsondata
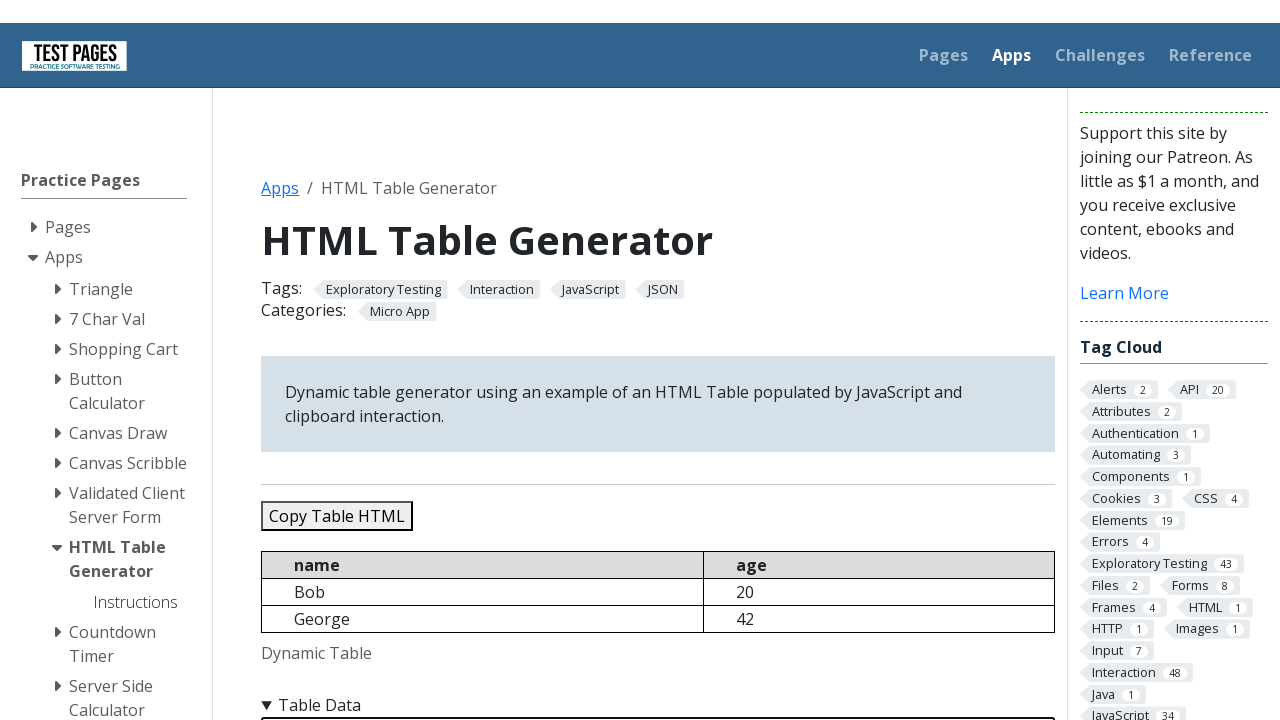

Filled textbox with sample JSON data containing 5 records on #jsondata
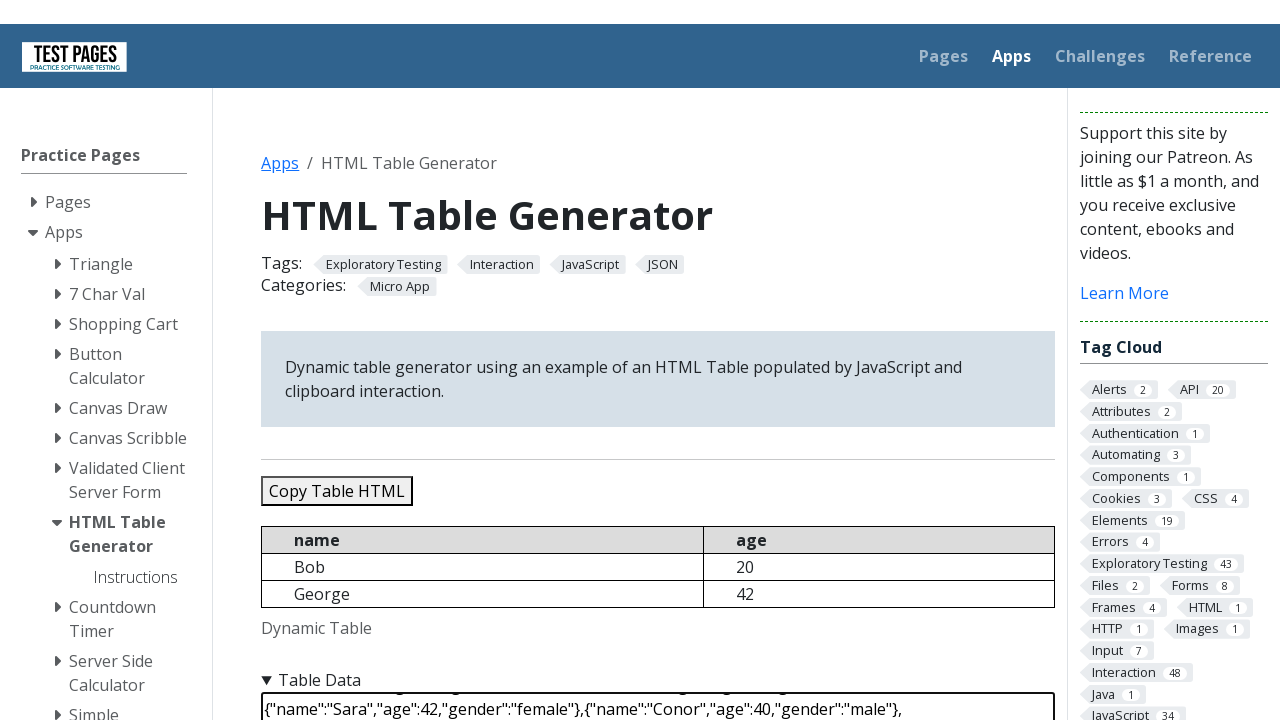

Clicked Refresh Table button to render dynamic table at (359, 360) on #refreshtable
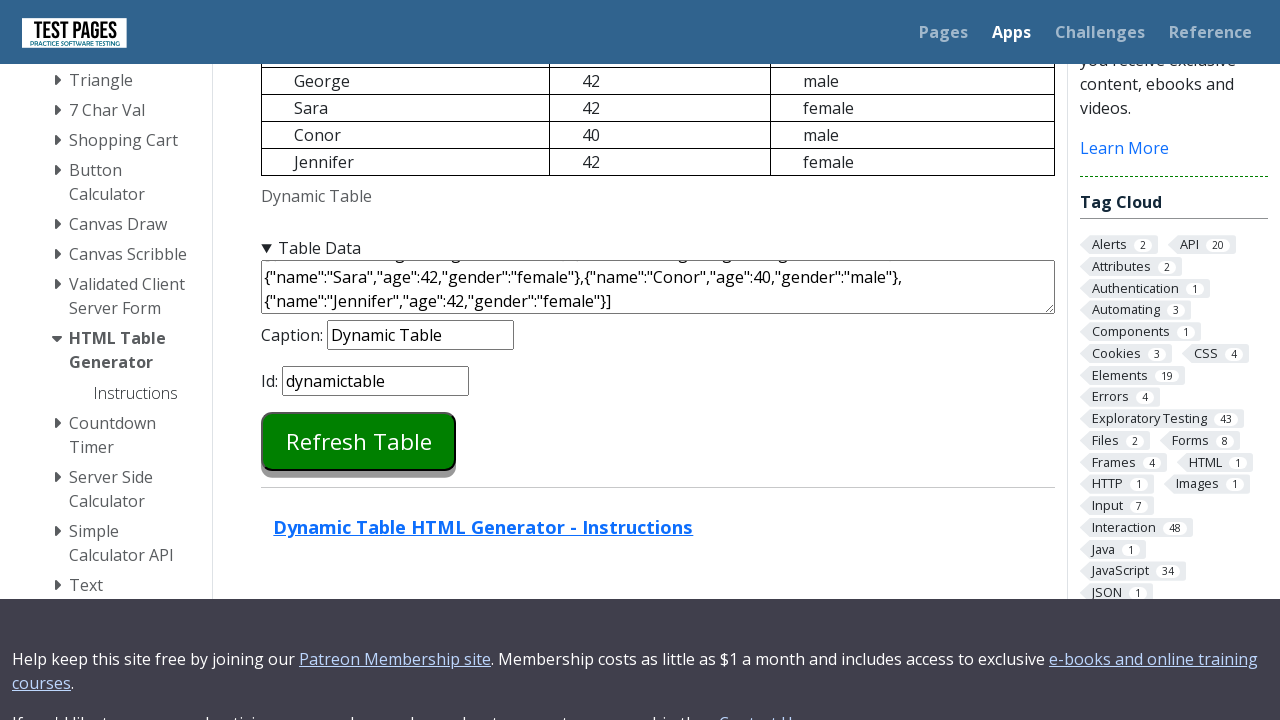

Dynamic table loaded and became visible
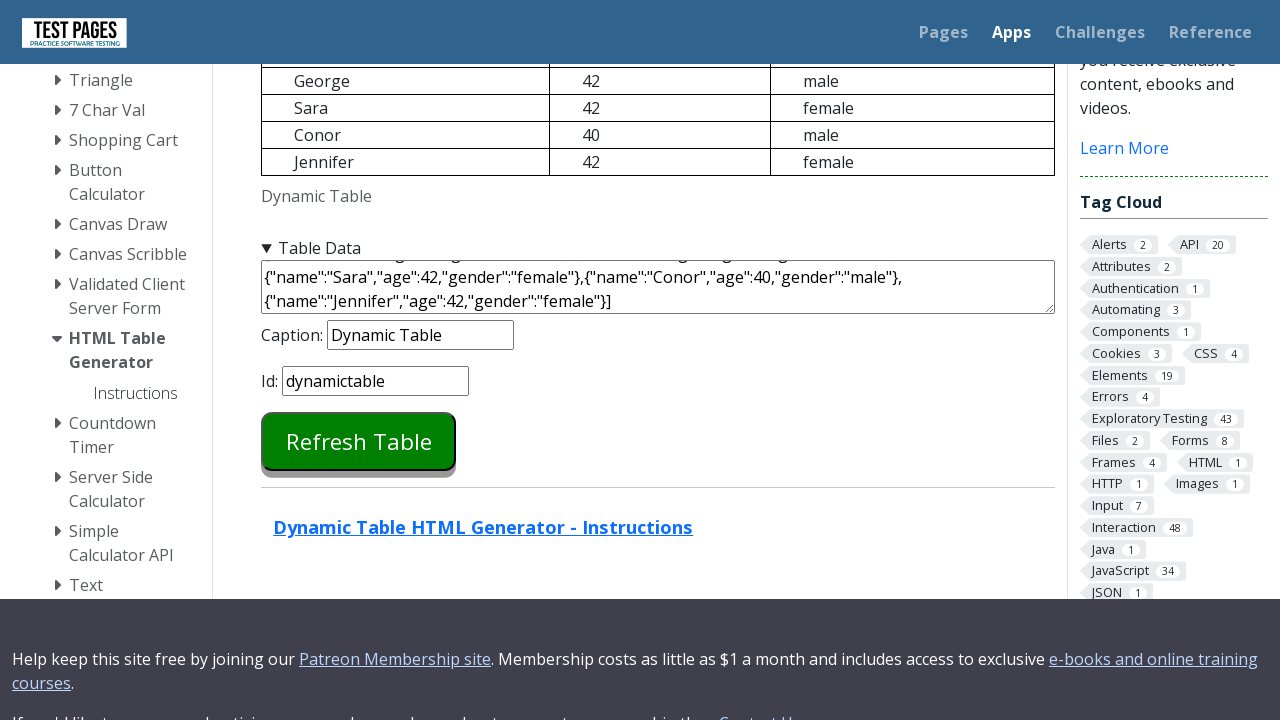

Located the dynamic table element
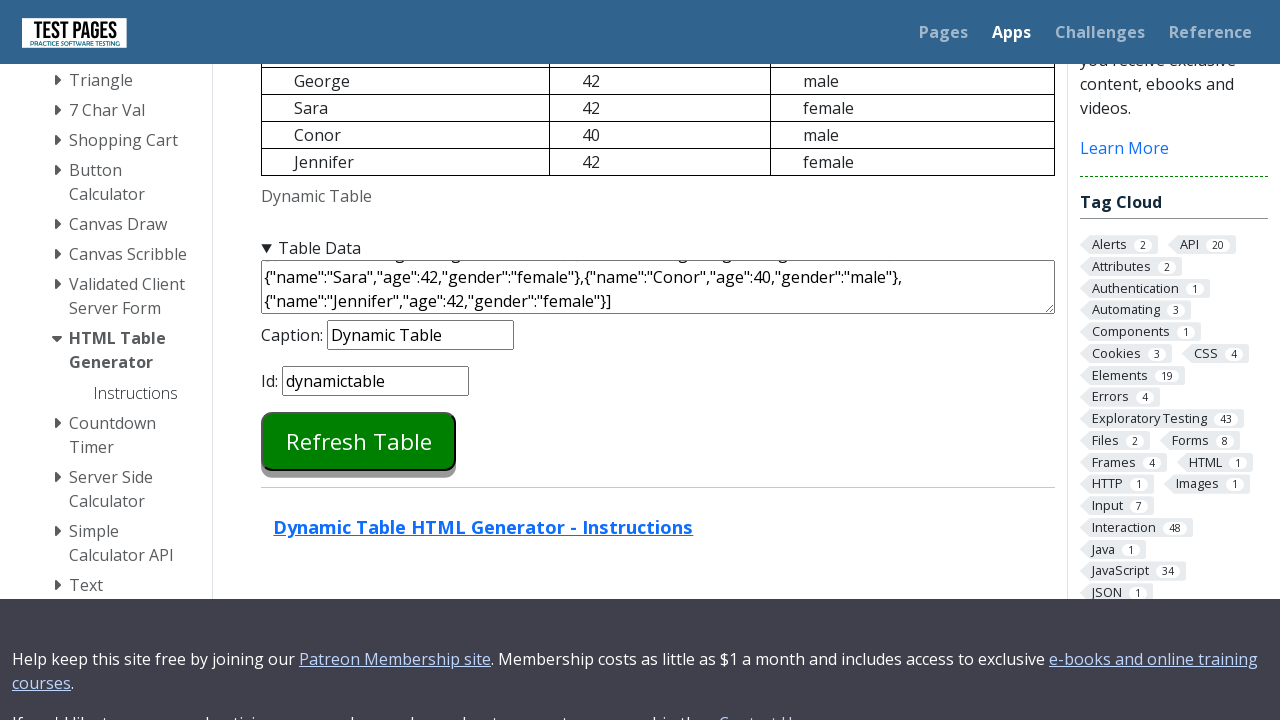

Extracted table text content
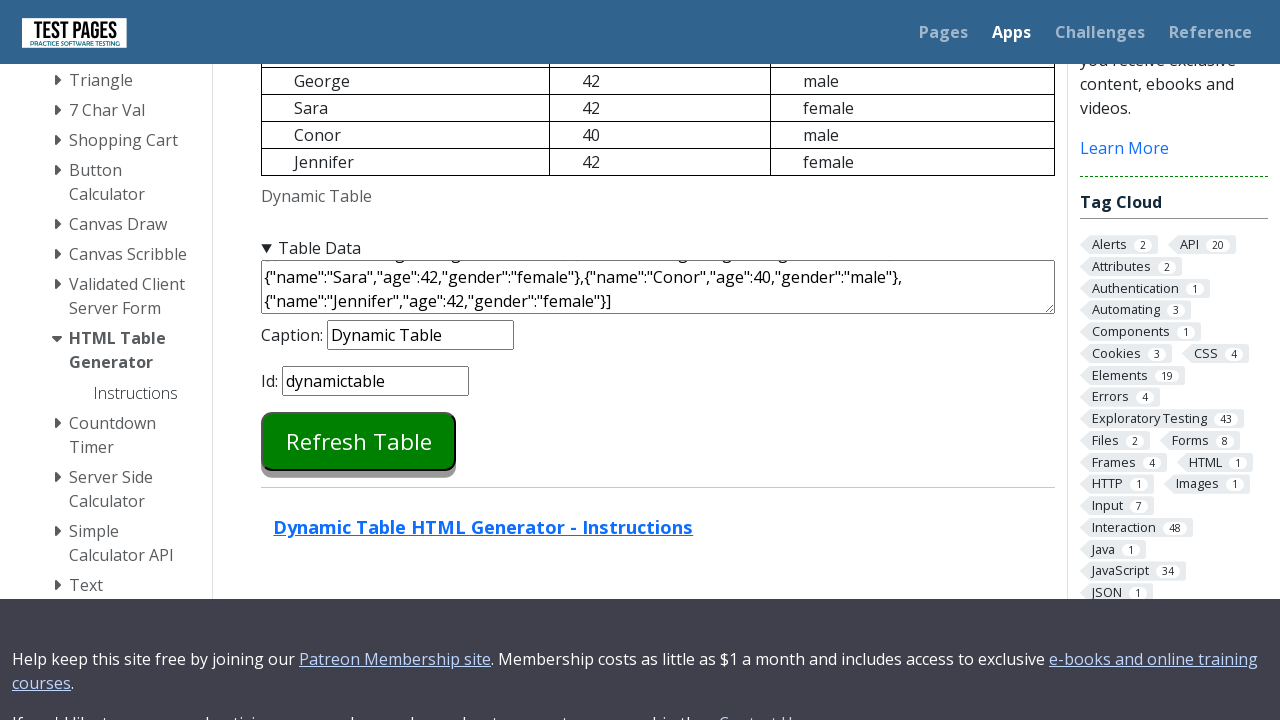

Verified table contains 'Bob'
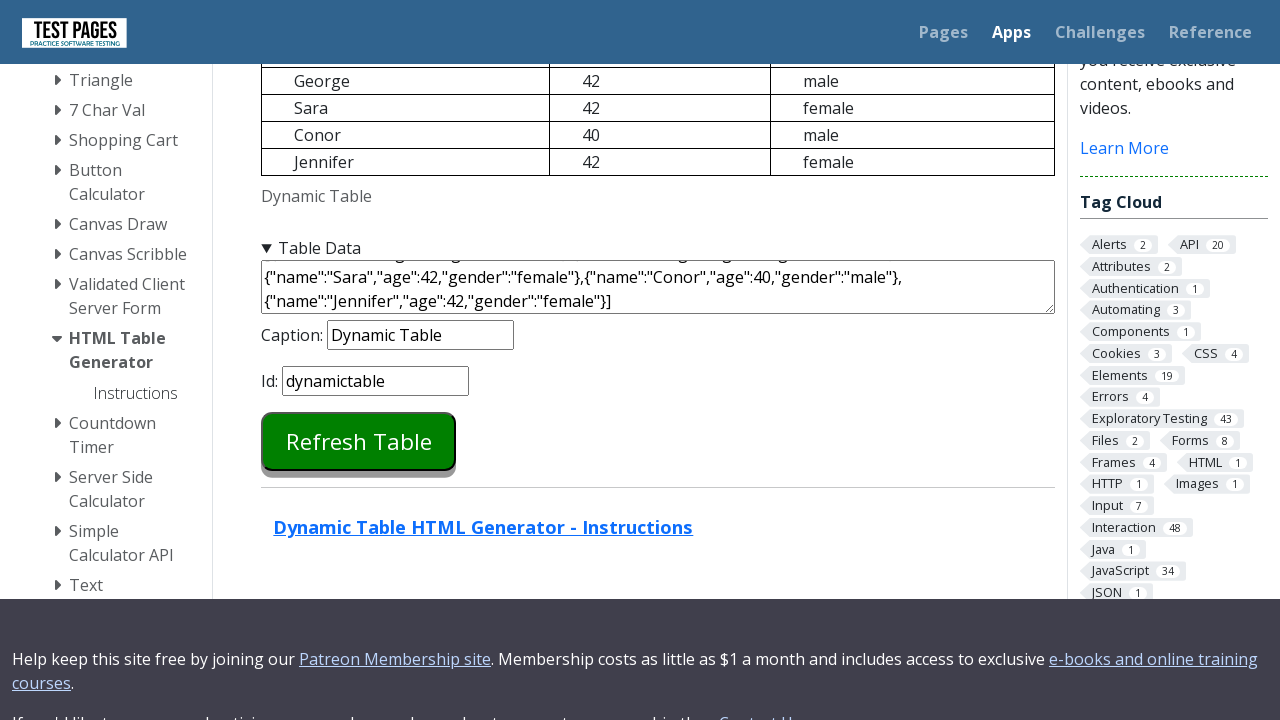

Verified table contains 'George'
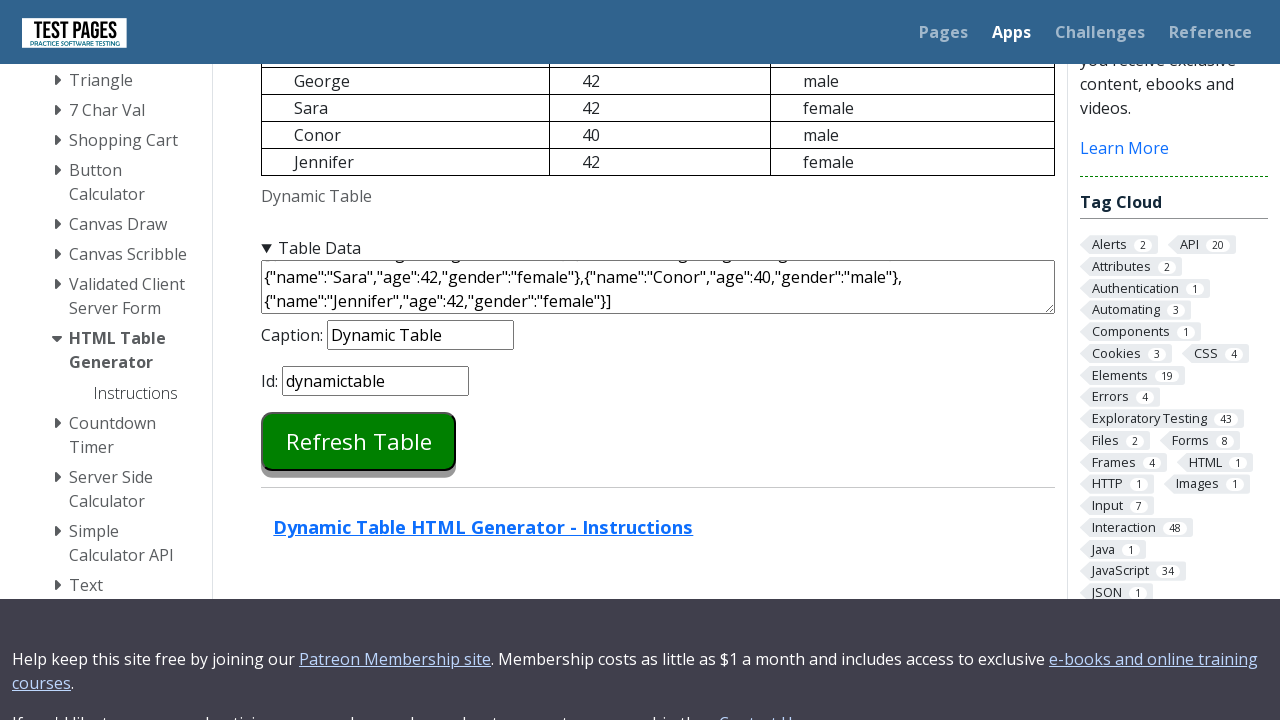

Verified table contains 'Sara'
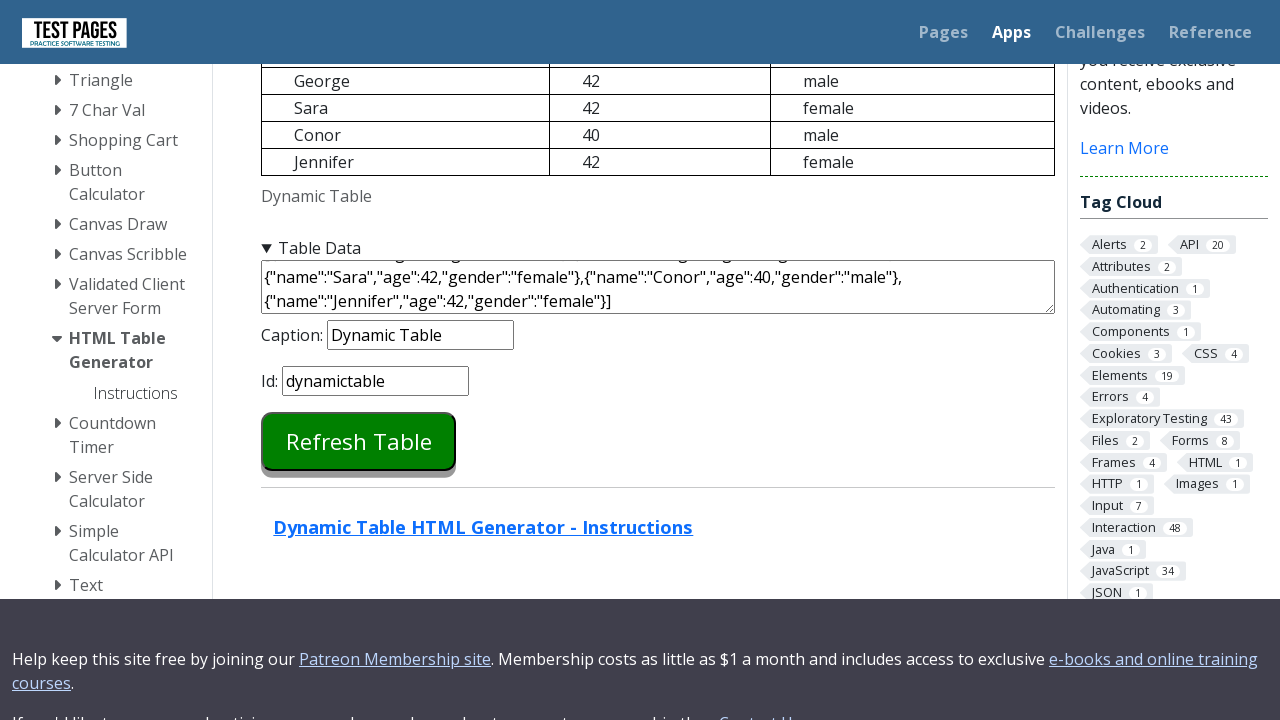

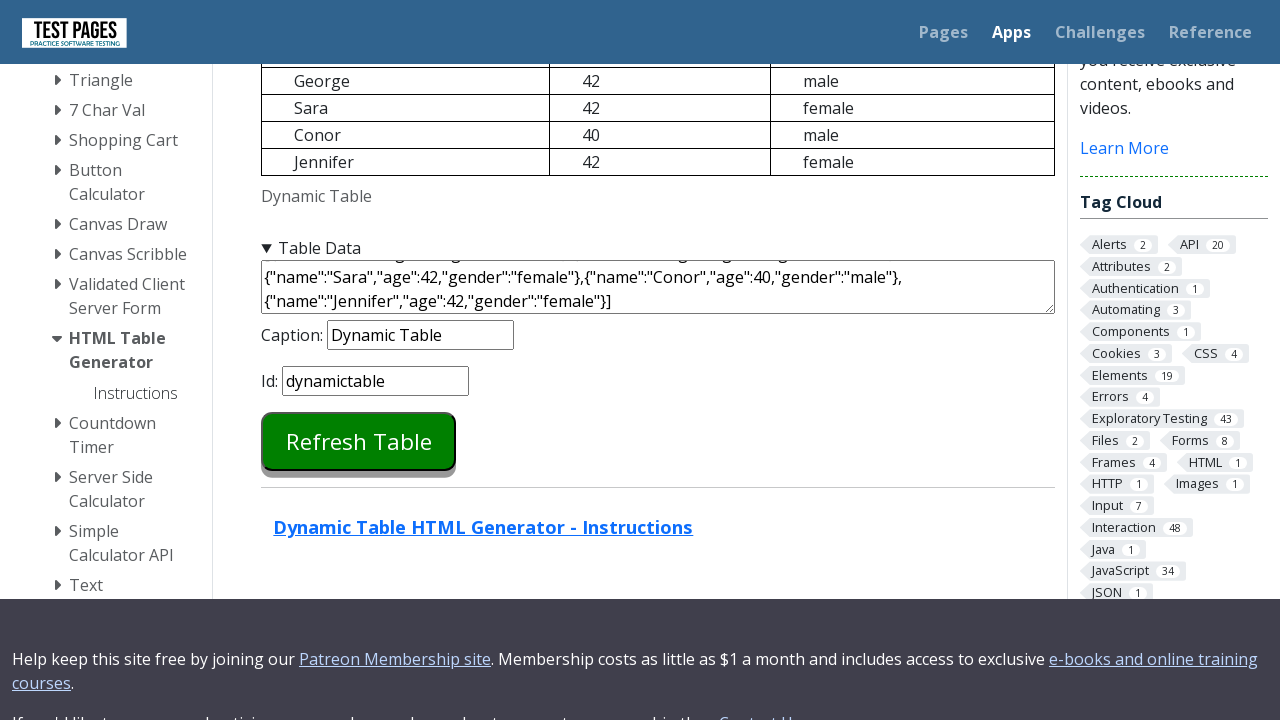